Tests JavaScript alert functionality by clicking on an alert button, verifying the alert text, and closing the alert

Starting URL: https://the-internet.herokuapp.com/javascript_alerts

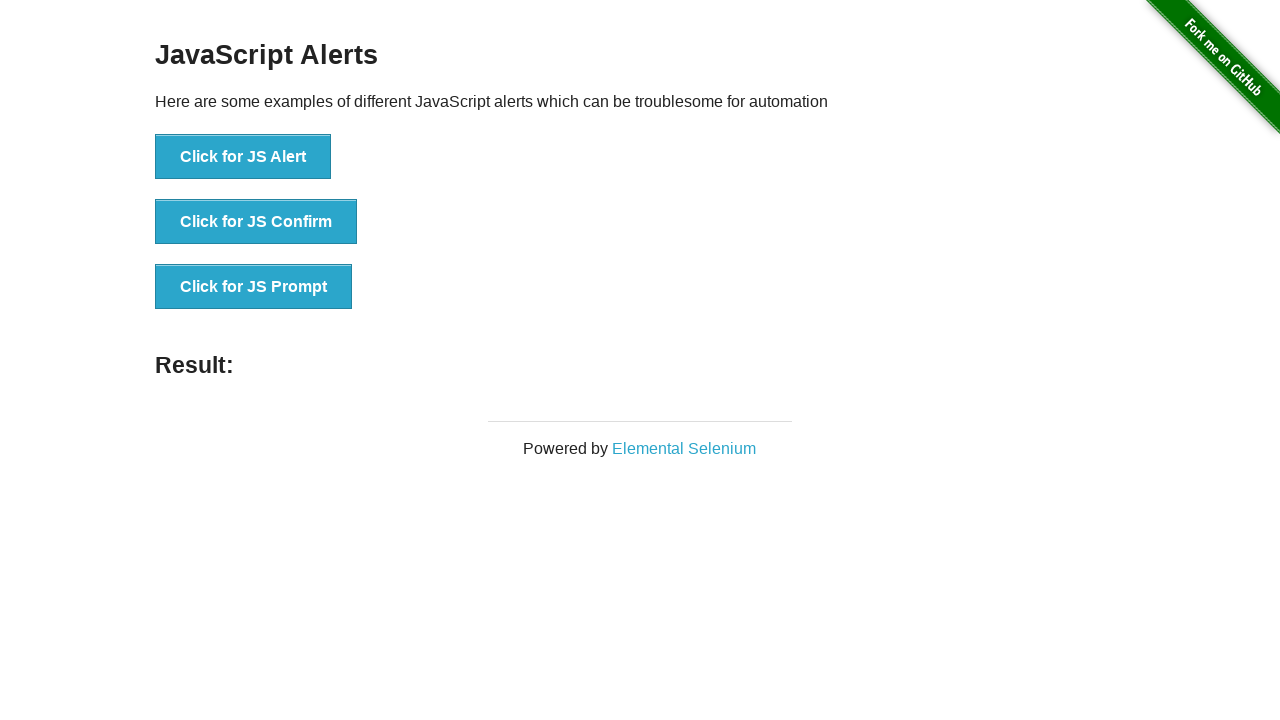

Clicked the 'Click for JS Alert' button at (243, 157) on text='Click for JS Alert'
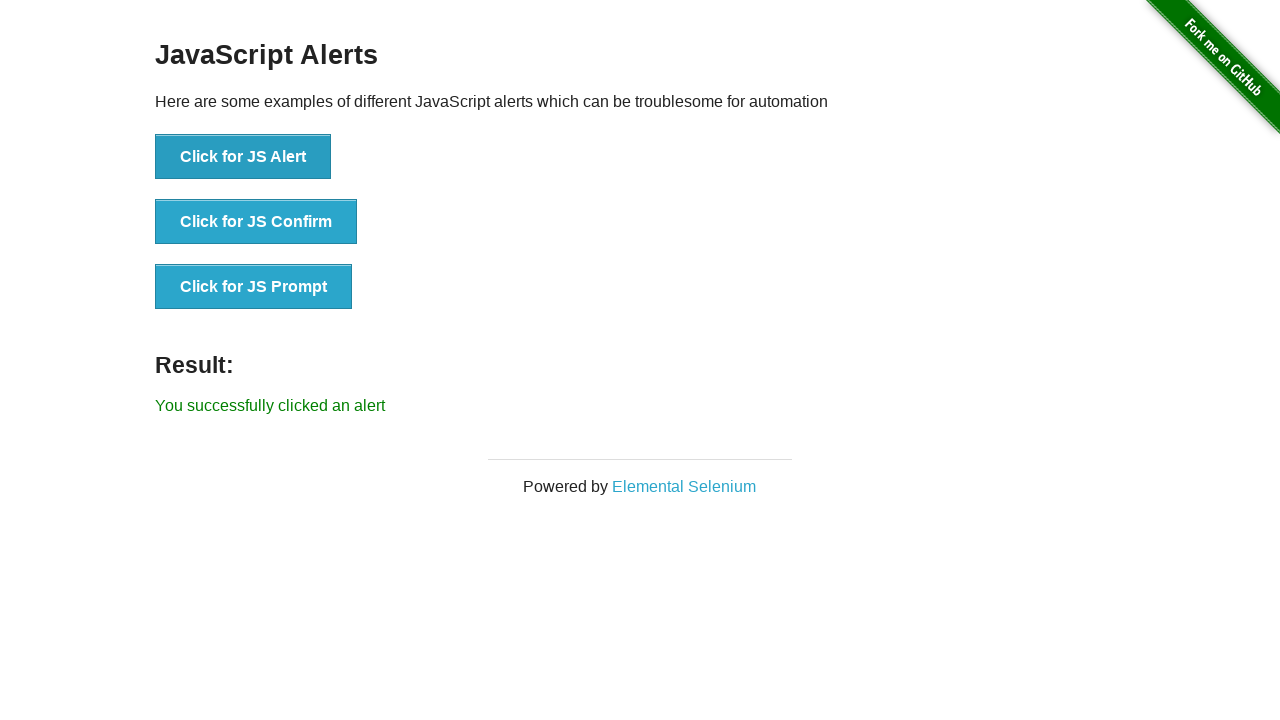

Set up dialog handler to accept alerts with message 'I am a JS Alert'
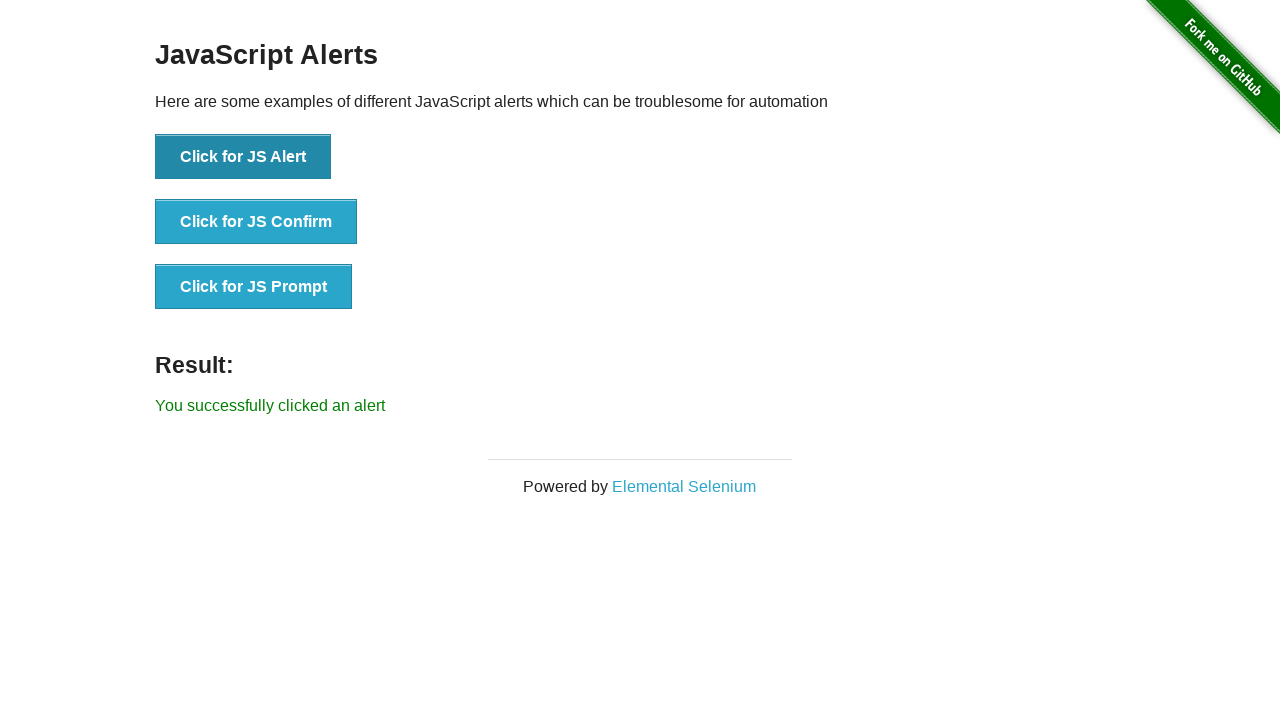

Clicked the alert button again to trigger another alert at (243, 157) on text='Click for JS Alert'
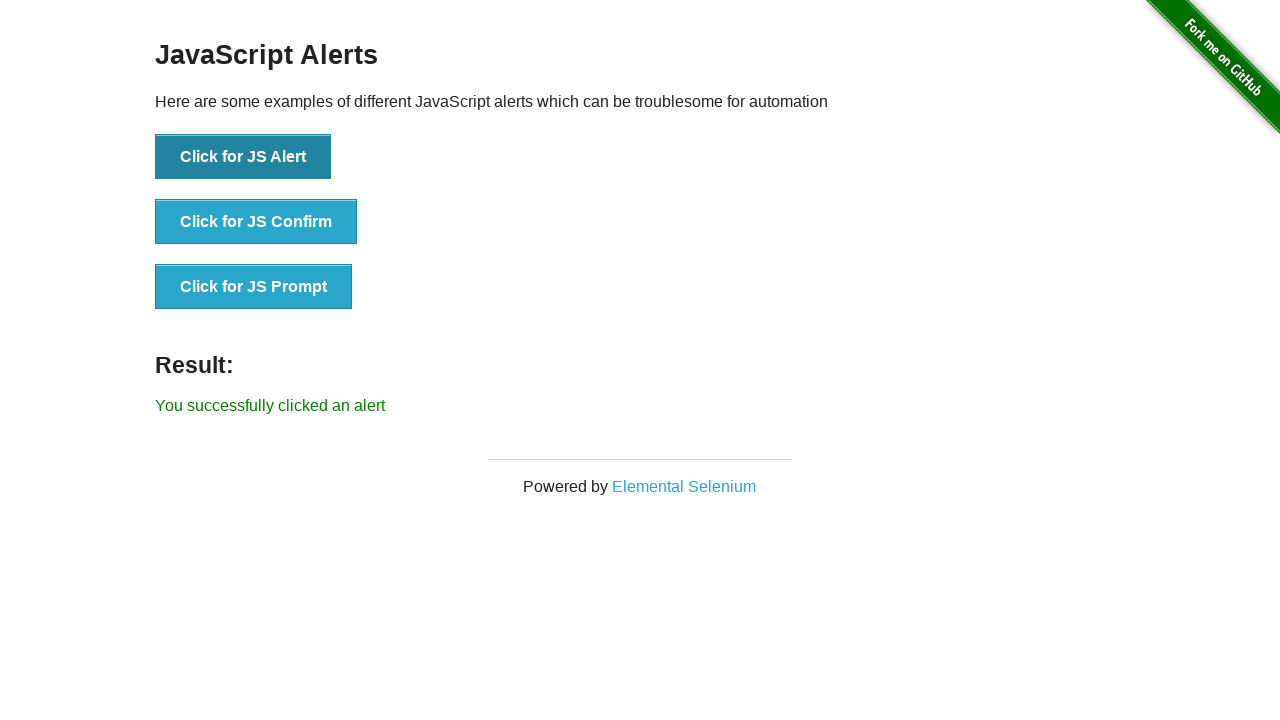

Verified that the alert button is visible and clickable after closing the alert
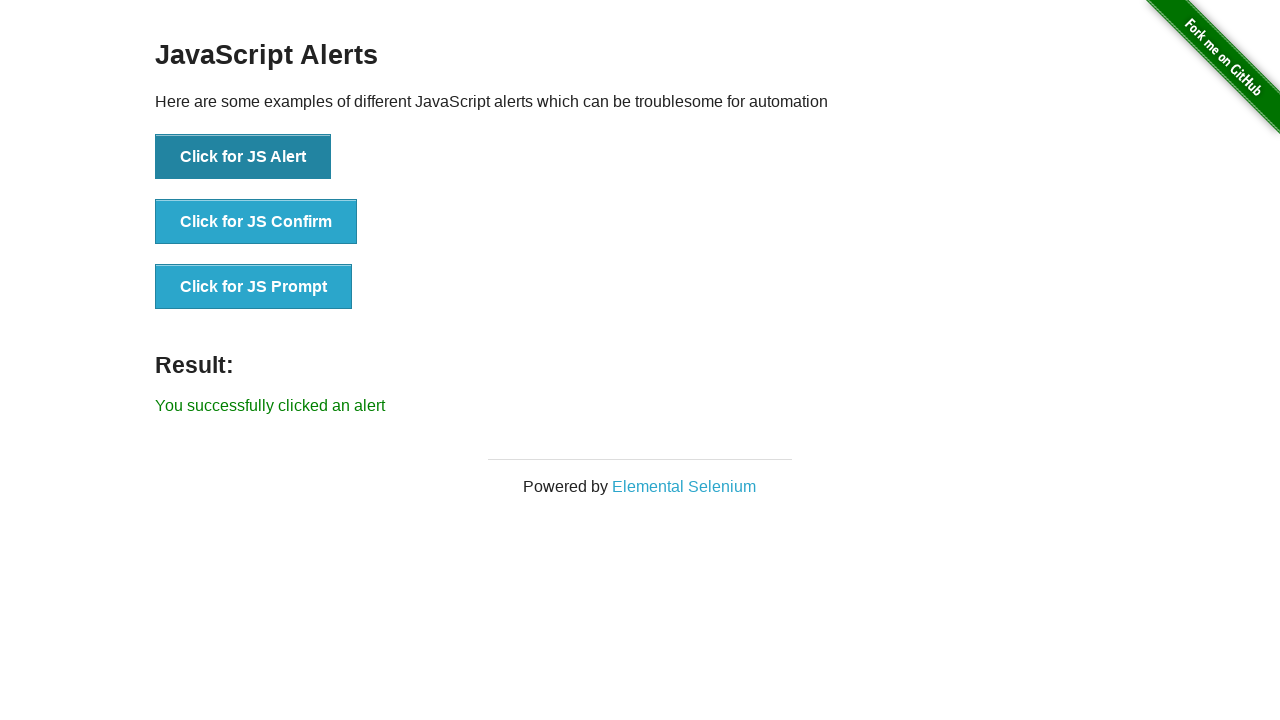

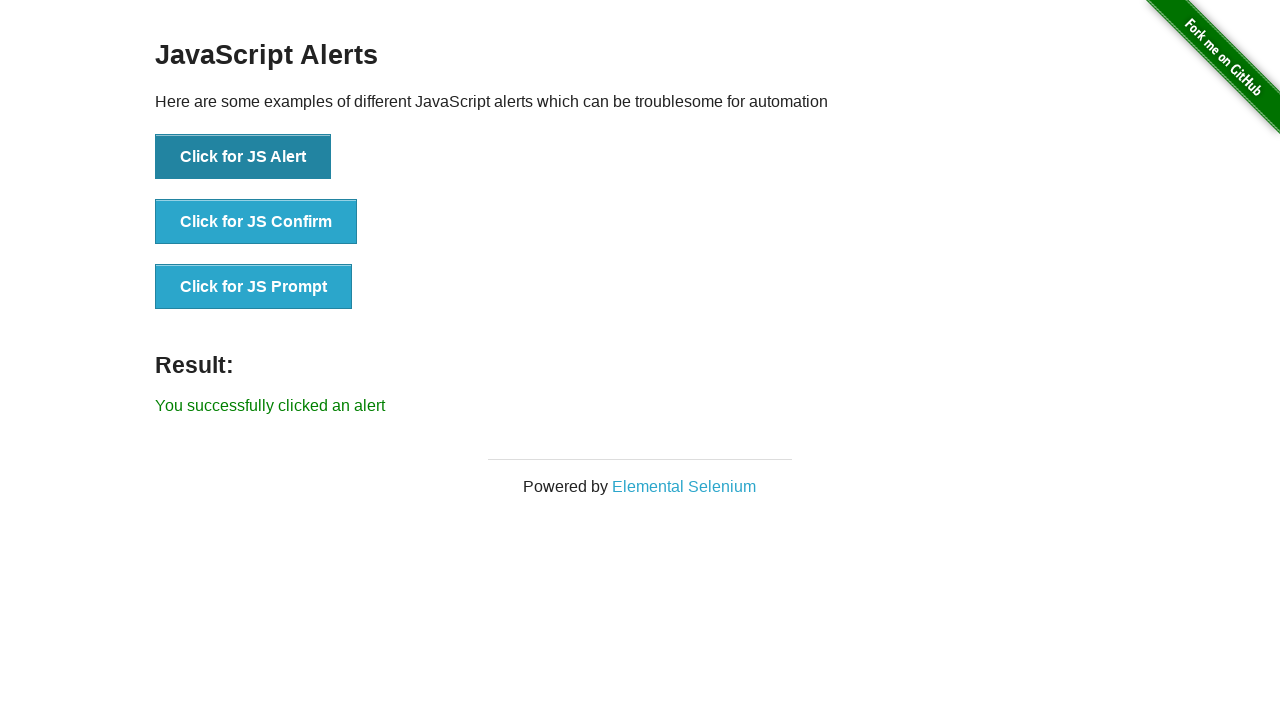